Tests handling of a JavaScript prompt dialog by clicking a button, entering a name in the prompt, and verifying the personalized greeting message

Starting URL: https://testautomationpractice.blogspot.com/

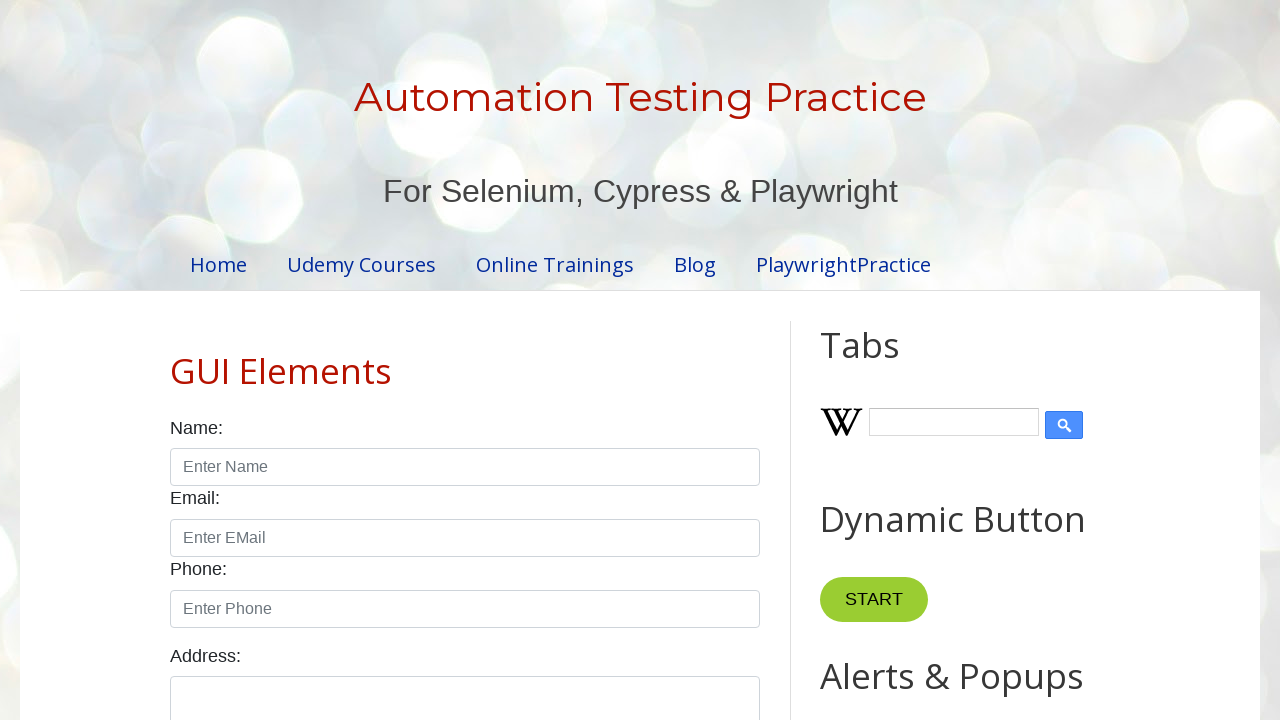

Set up prompt dialog handler to accept with 'John' as input
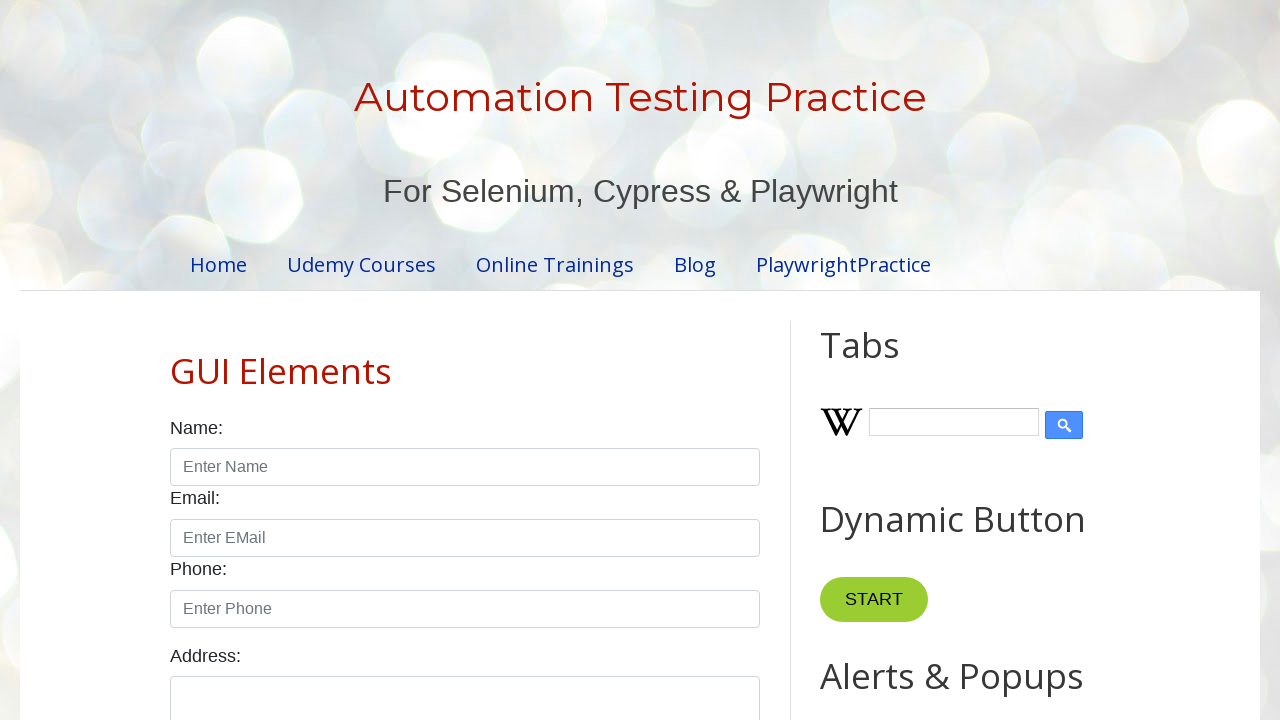

Clicked prompt button to trigger JavaScript prompt dialog at (890, 360) on xpath=//button[@id='promptBtn']
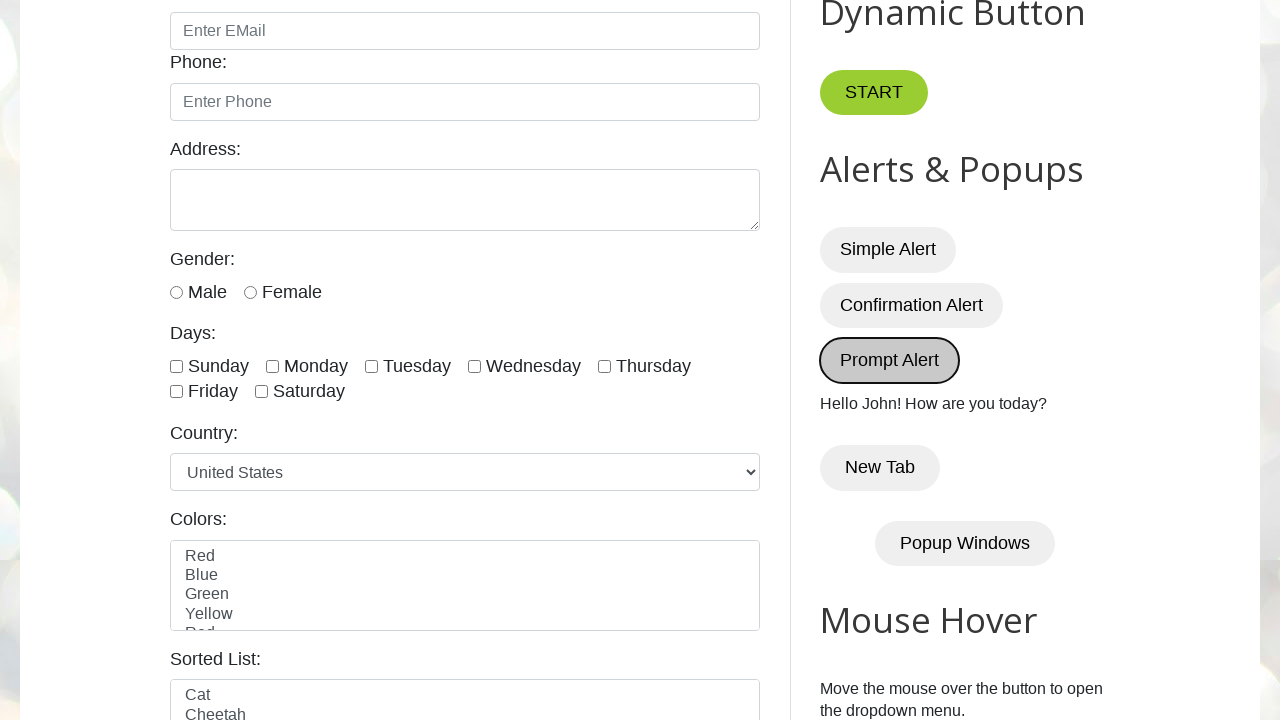

Verified personalized greeting message is displayed after prompt handling
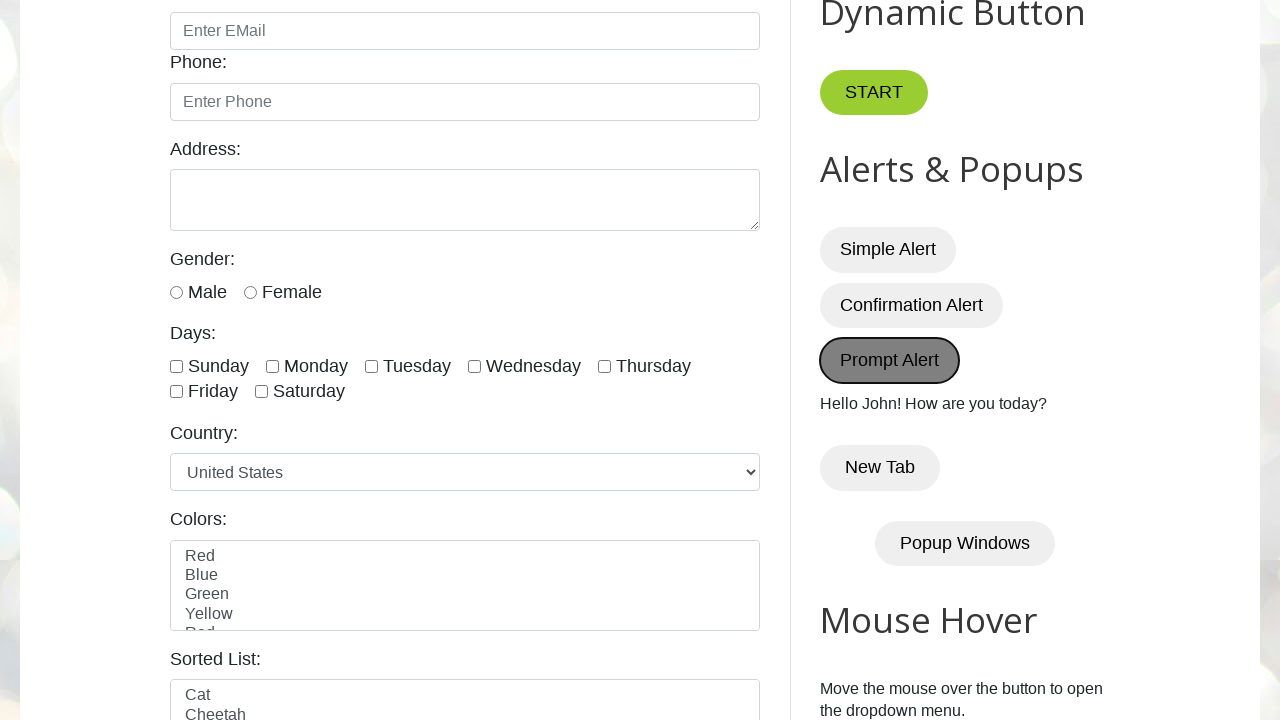

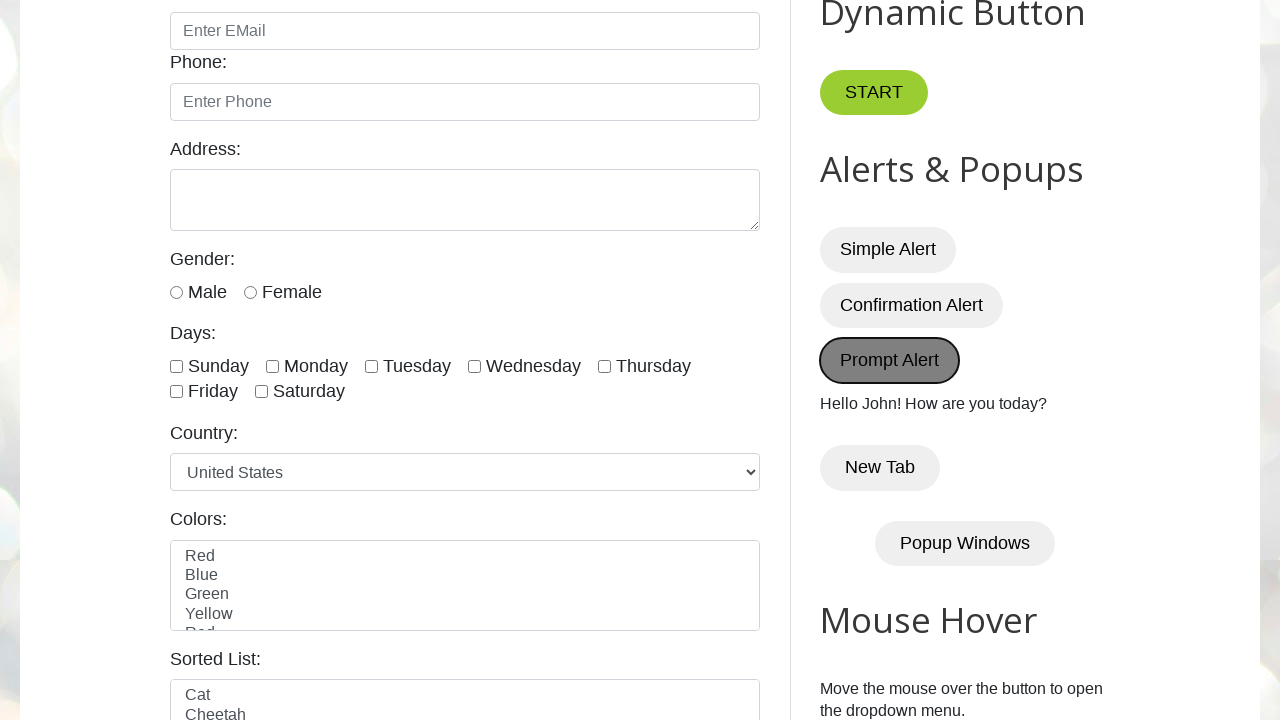